Navigates to Google account creation page, clicks the Help link to open a new window, and switches to the newly opened window

Starting URL: https://accounts.google.com/signup/v2/webcreateaccount?flowName=GlifWebSignIn&flowEntry=SignUp

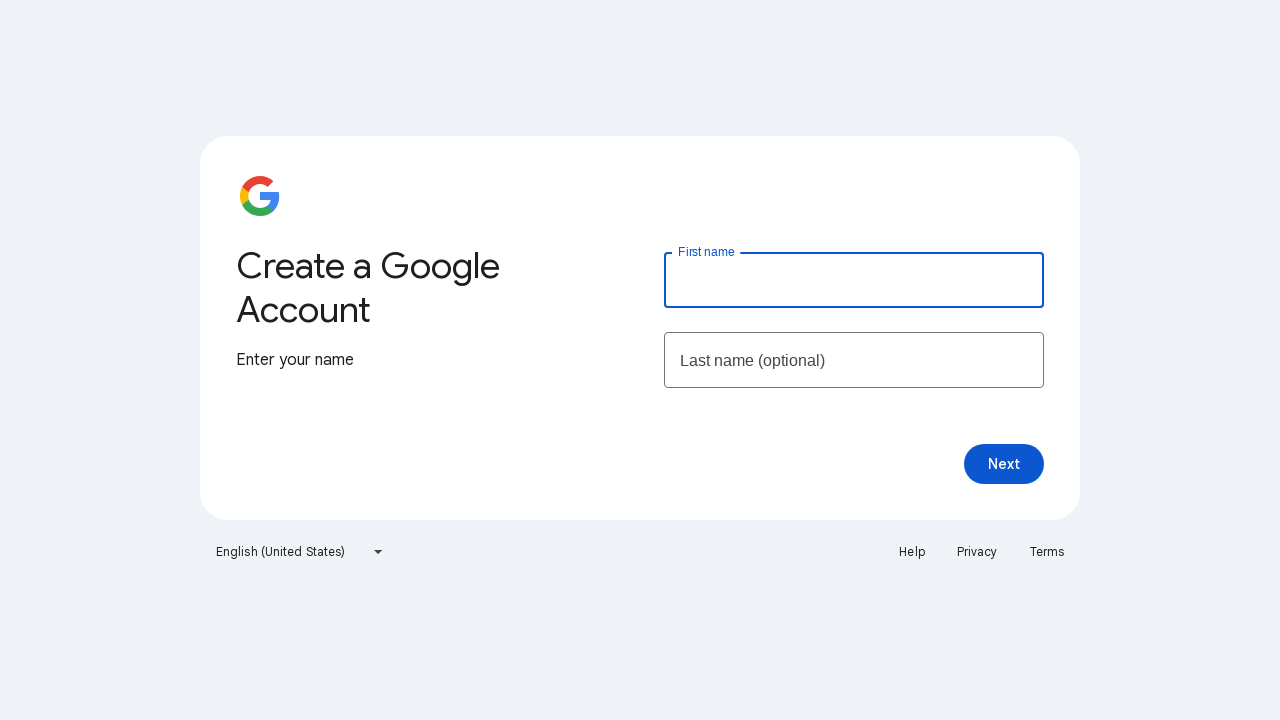

Navigated to Google account creation page
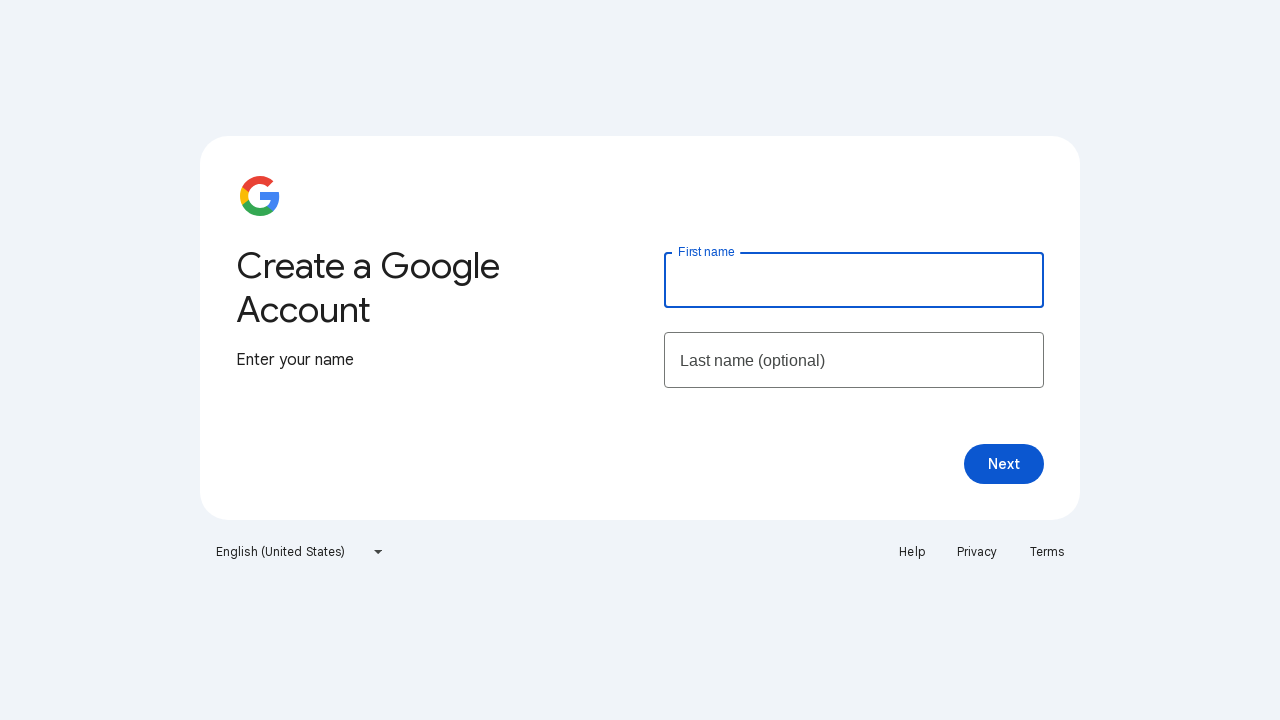

Clicked Help link to open new window at (912, 552) on a:has-text('Help')
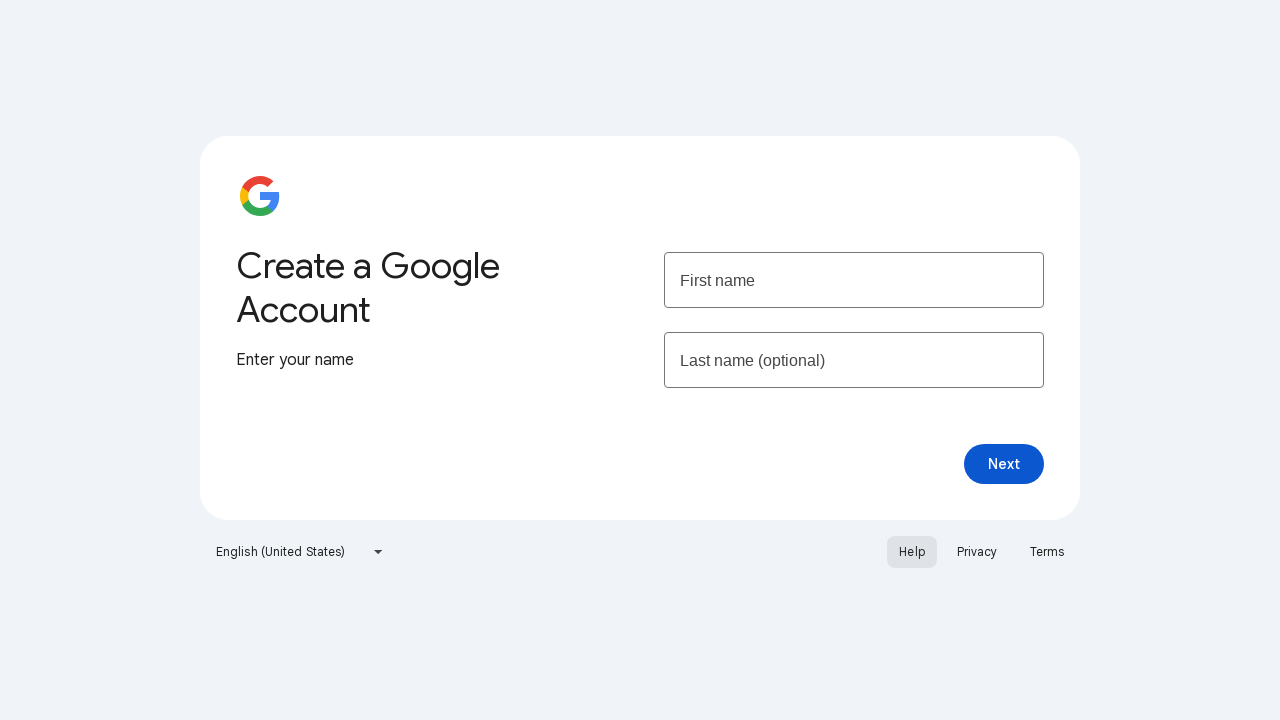

New window opened and captured
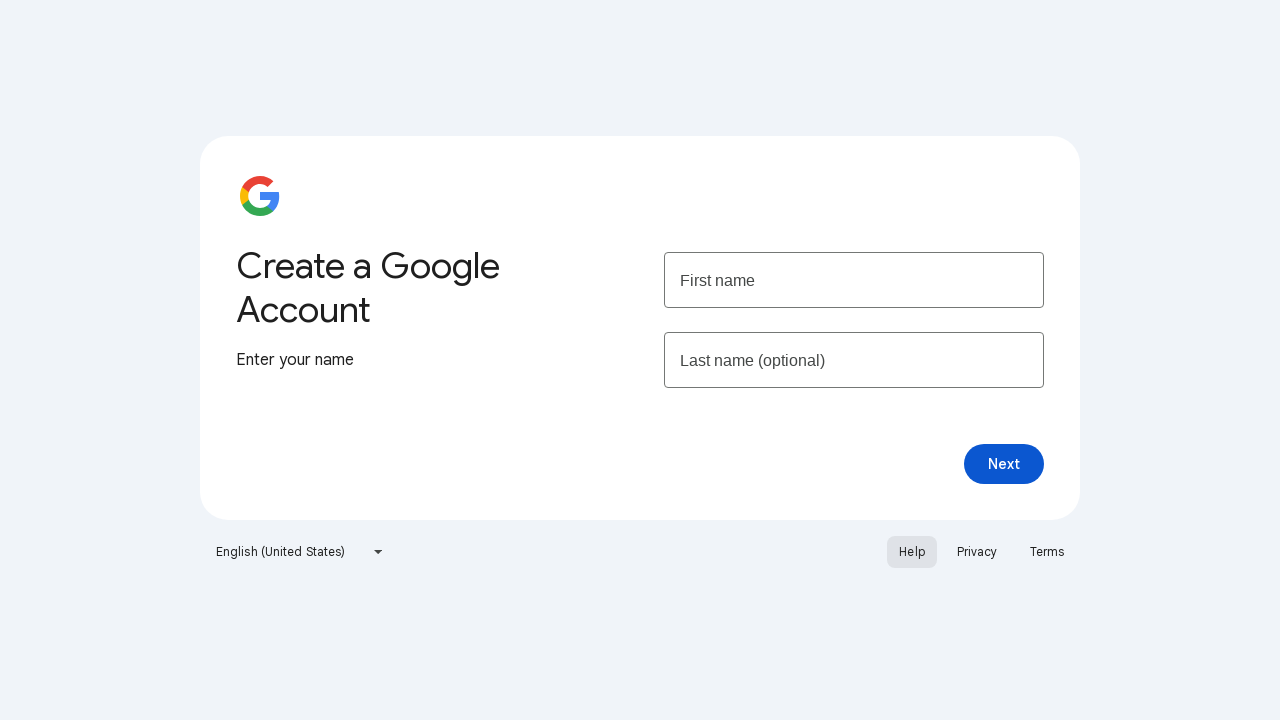

New window loaded completely
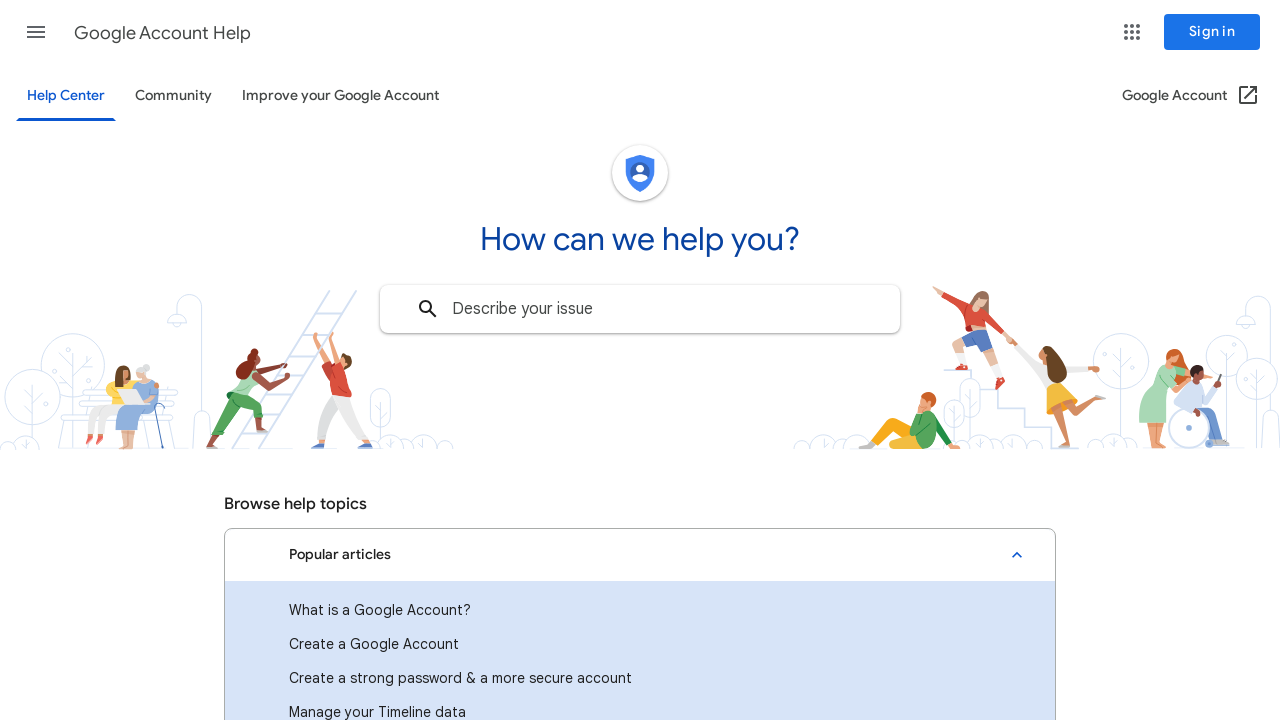

Retrieved new window title: Google Account Help
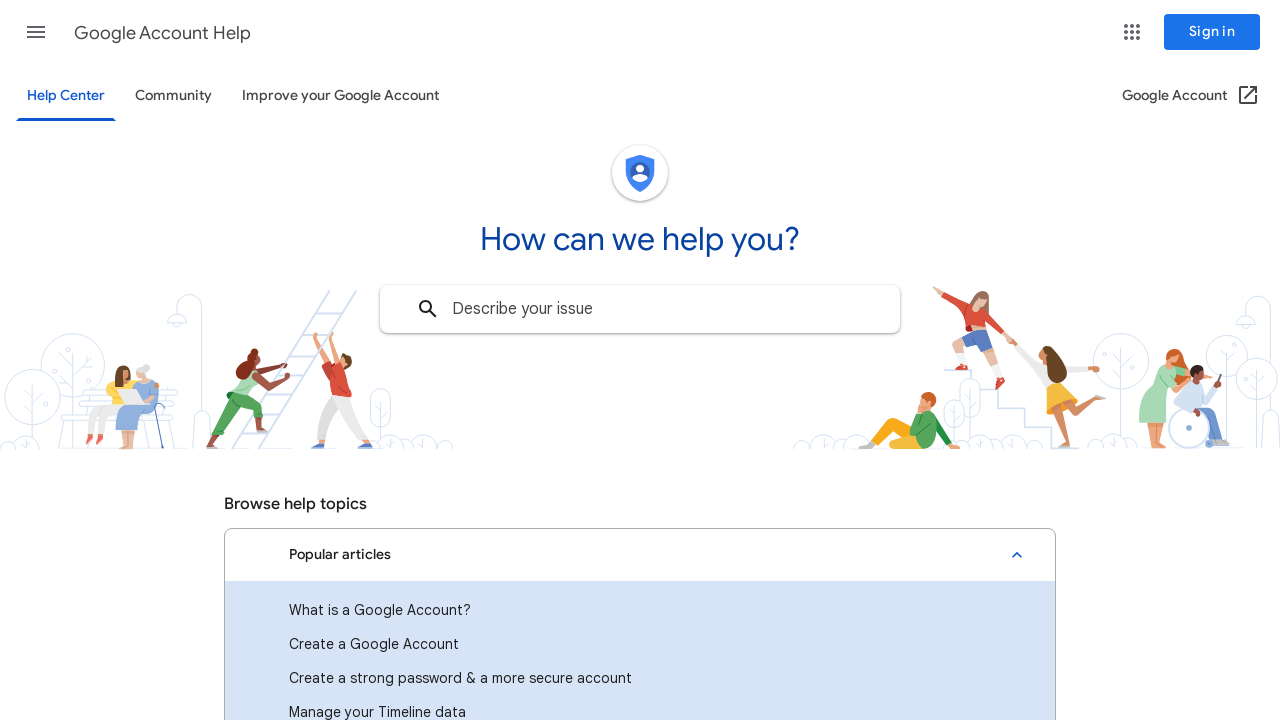

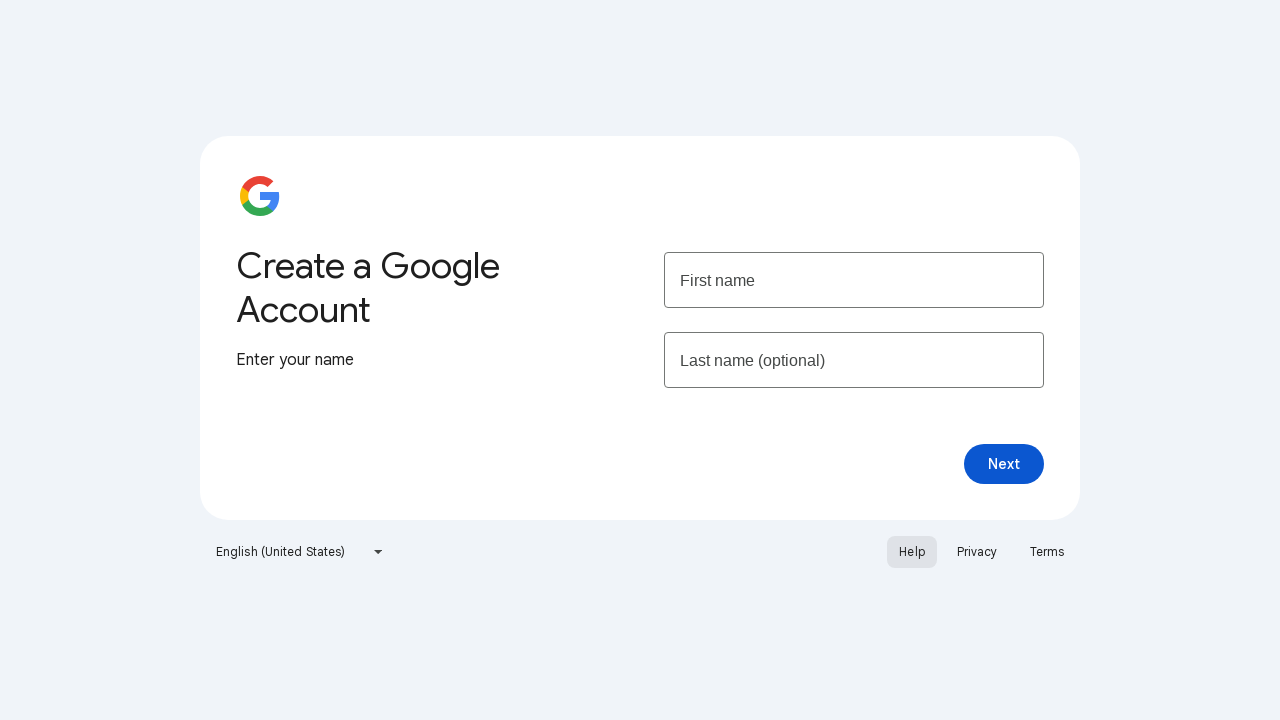